Tests dynamic controls by clicking the Remove button and verifying the Add button appears after the checkbox is removed

Starting URL: http://the-internet.herokuapp.com/dynamic_controls

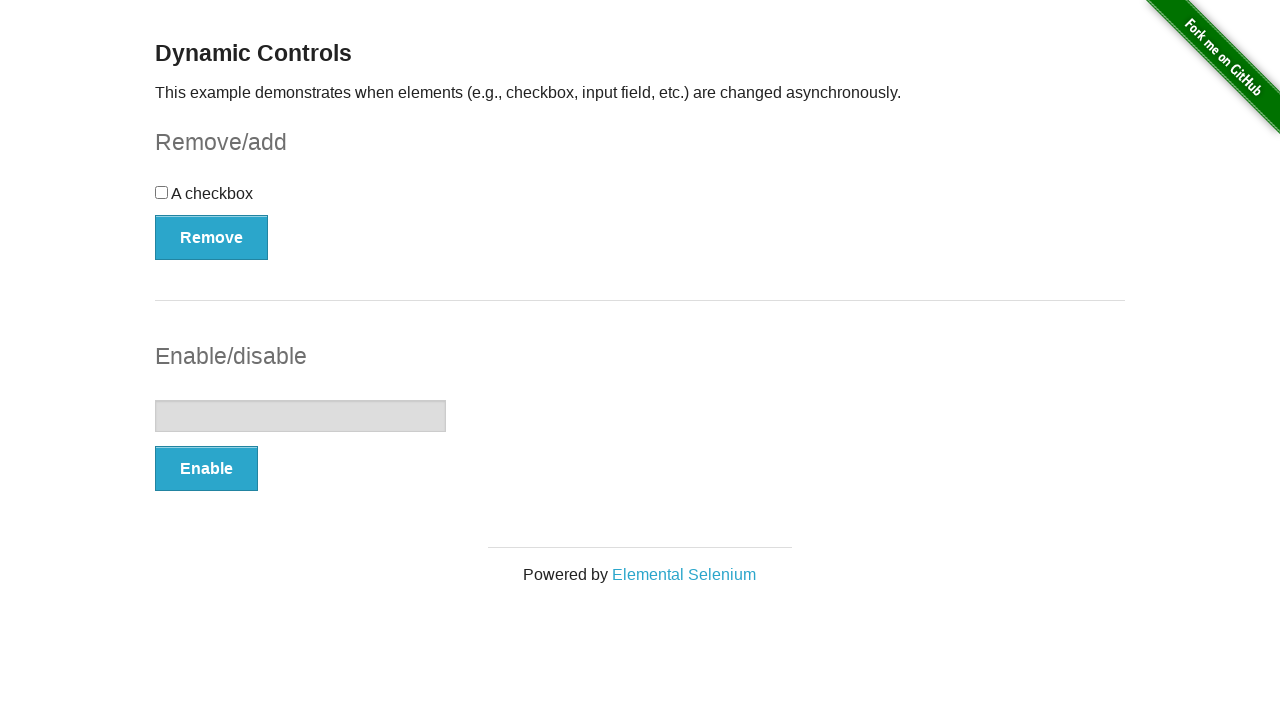

Clicked the Remove button to remove the checkbox at (212, 237) on xpath=//*[.='Remove']
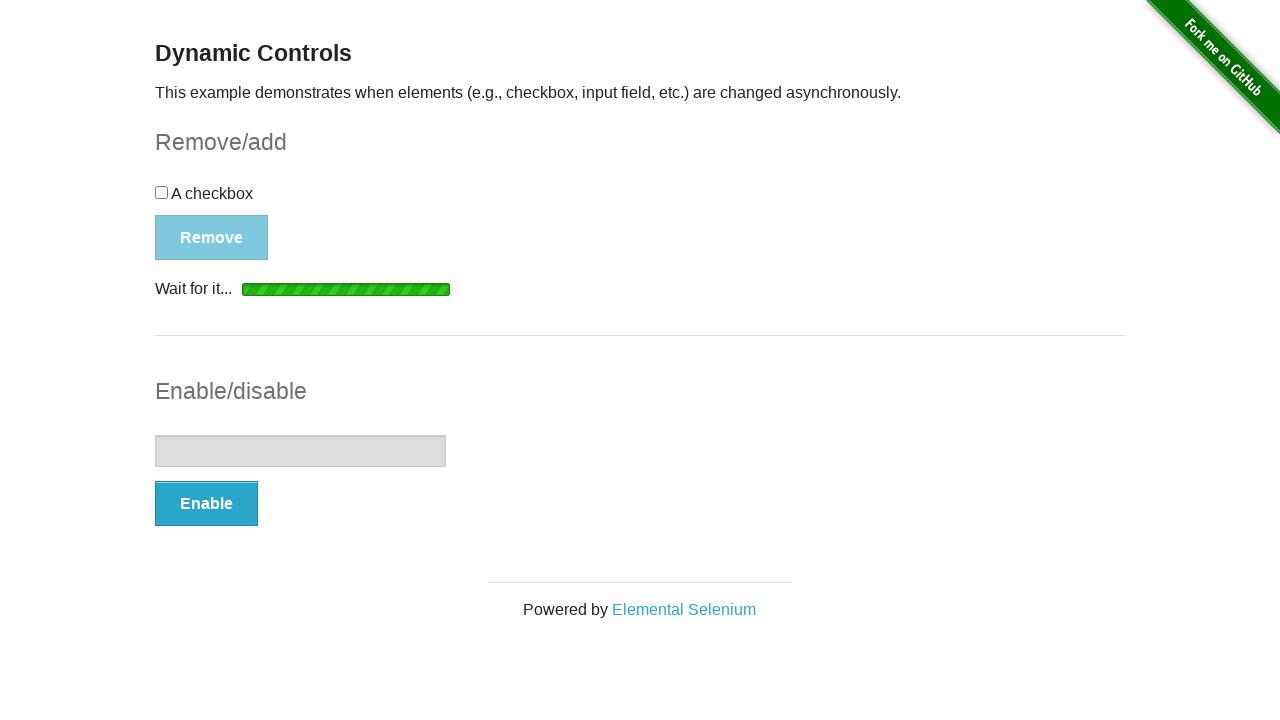

Waited for and verified the Add button is now visible
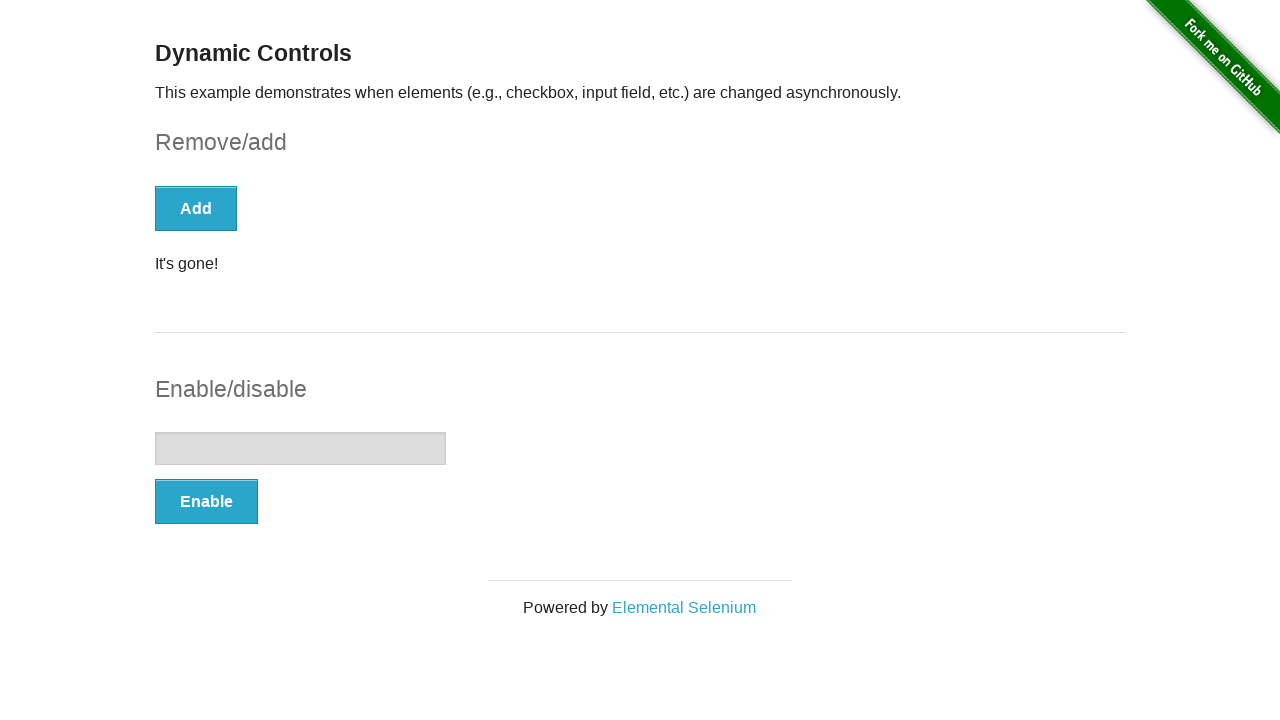

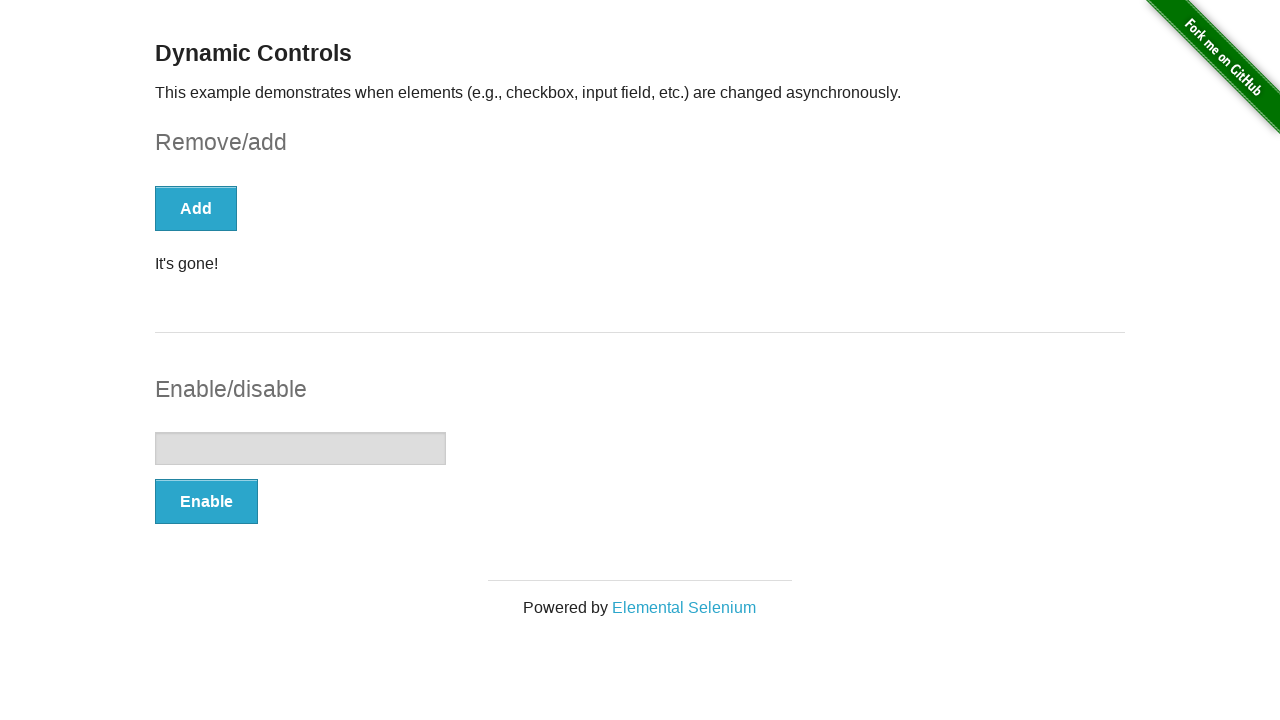